Tests marking all todo items as completed using the toggle all checkbox

Starting URL: https://demo.playwright.dev/todomvc

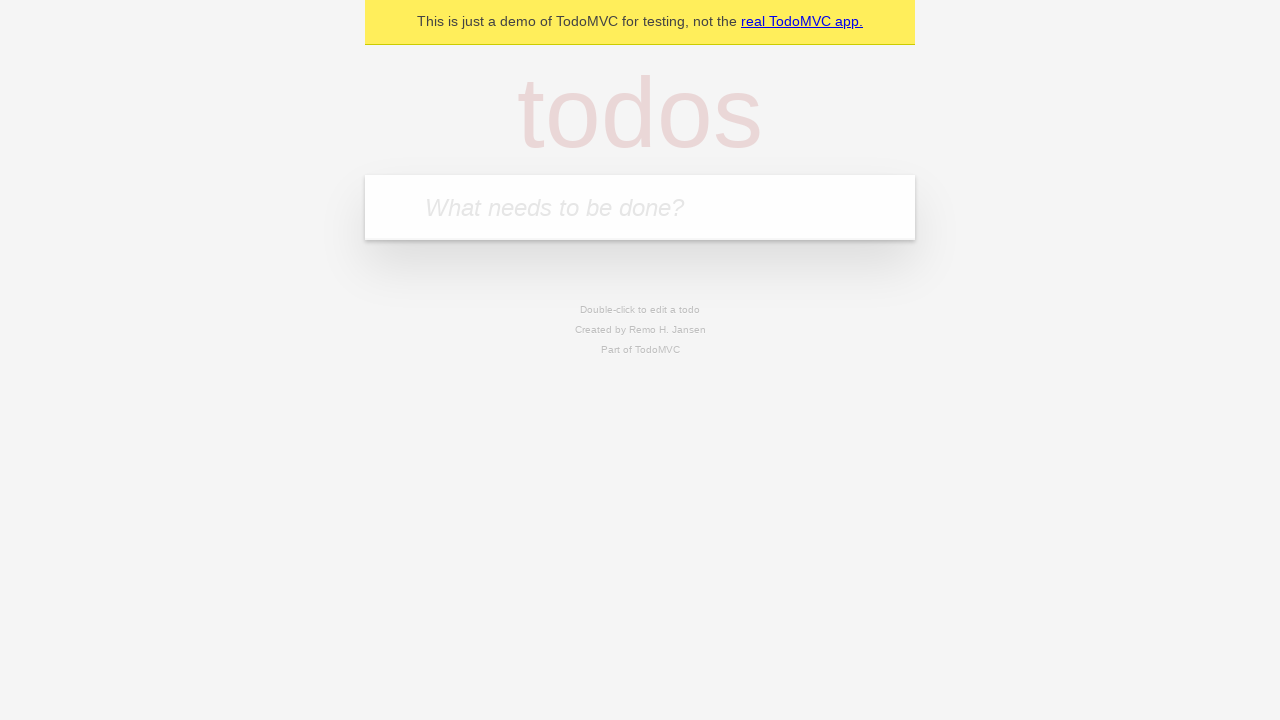

Filled todo input with 'buy some cheese' on internal:attr=[placeholder="What needs to be done?"i]
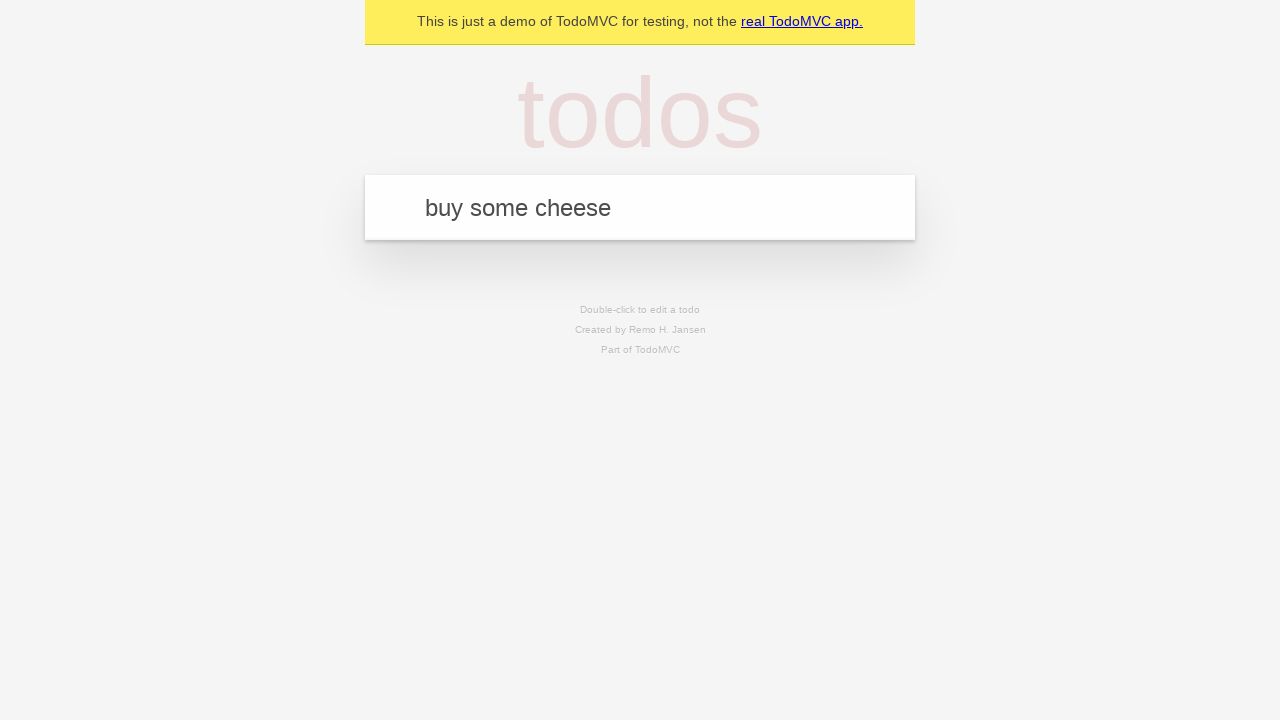

Pressed Enter to create todo 'buy some cheese' on internal:attr=[placeholder="What needs to be done?"i]
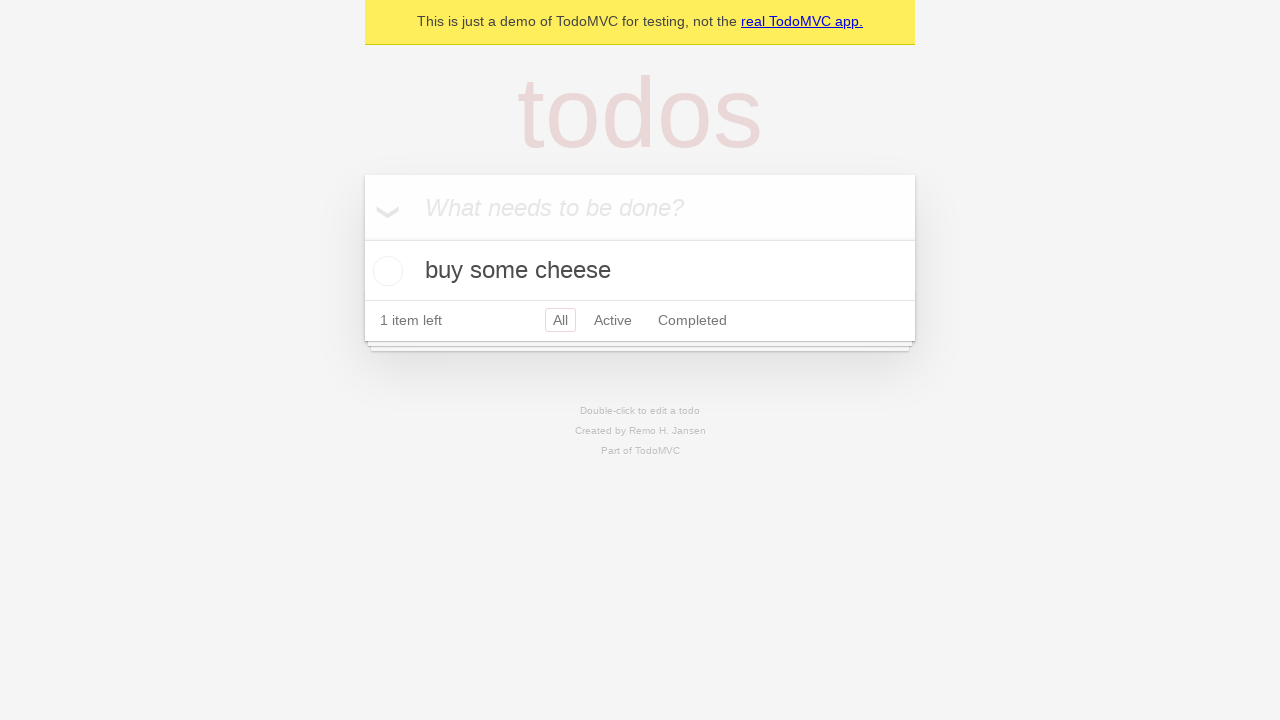

Filled todo input with 'feed the cat' on internal:attr=[placeholder="What needs to be done?"i]
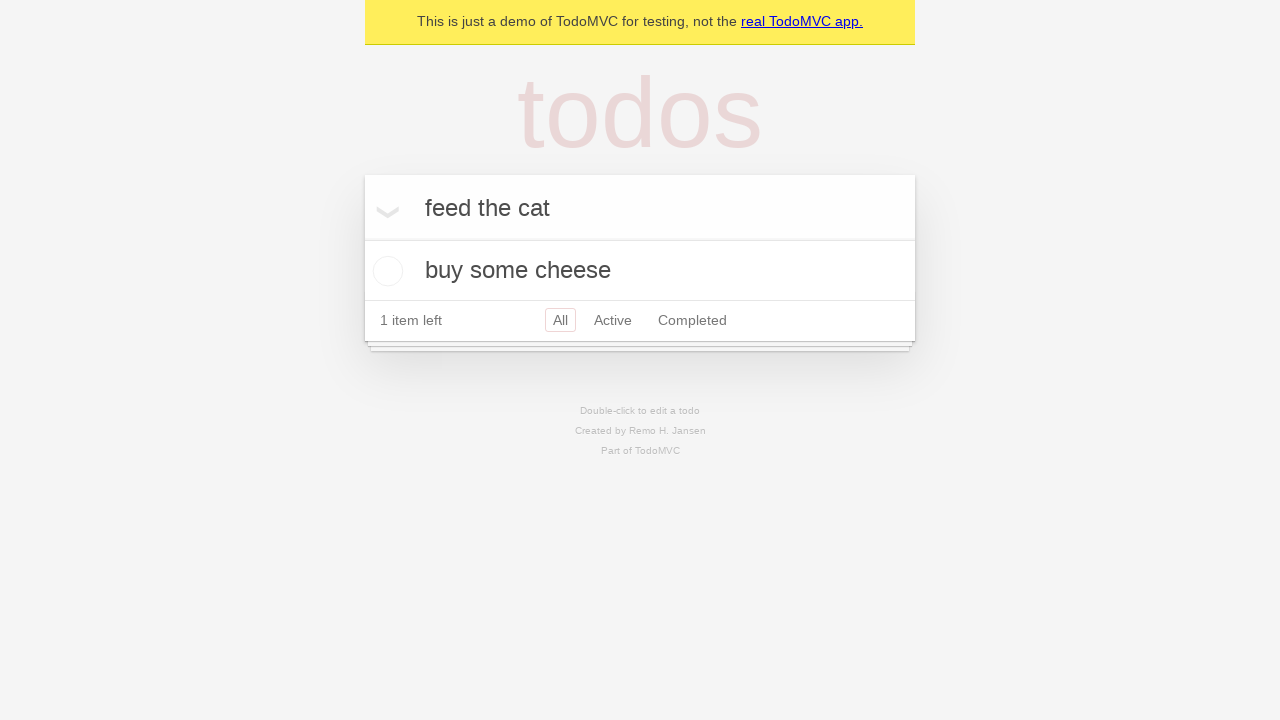

Pressed Enter to create todo 'feed the cat' on internal:attr=[placeholder="What needs to be done?"i]
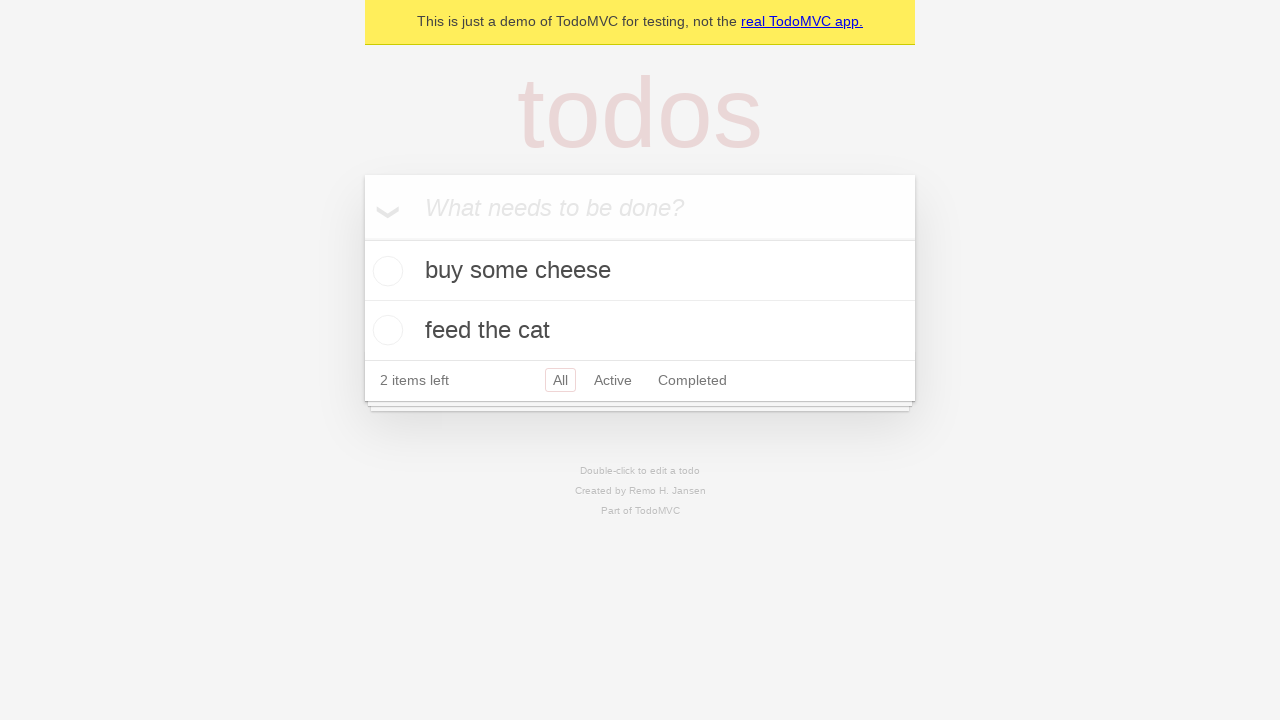

Filled todo input with 'book a doctors appointment' on internal:attr=[placeholder="What needs to be done?"i]
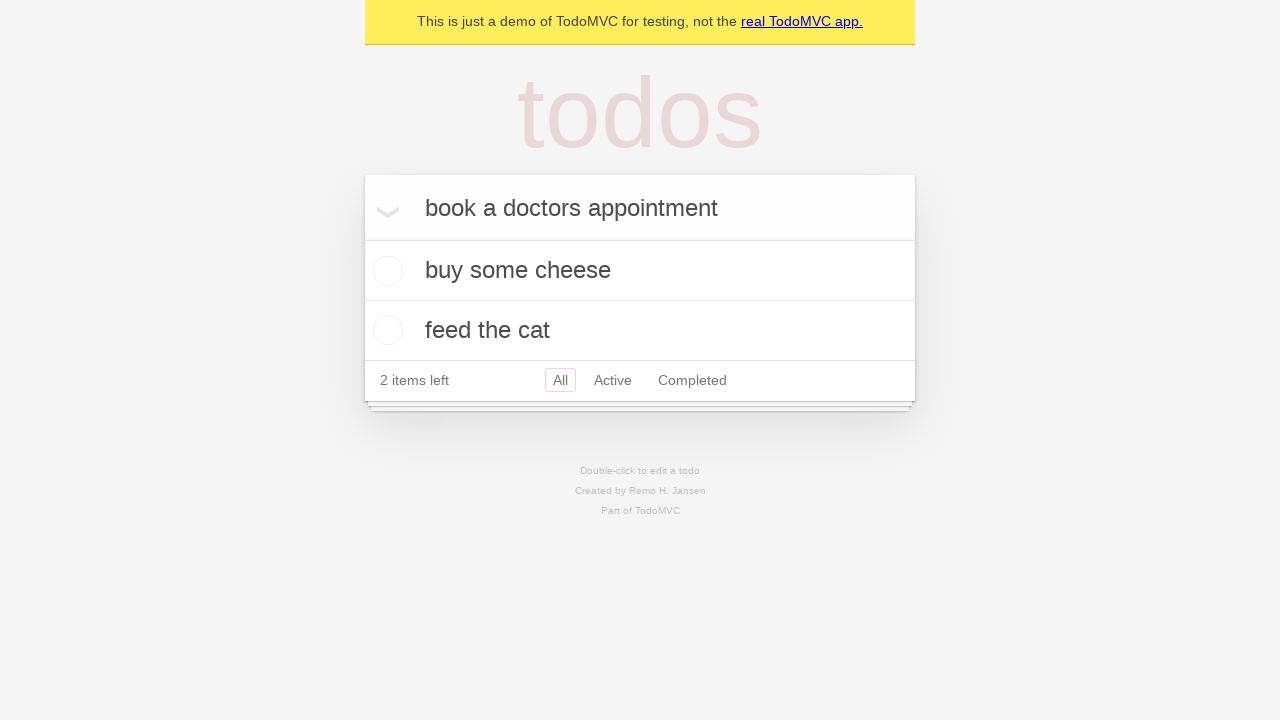

Pressed Enter to create todo 'book a doctors appointment' on internal:attr=[placeholder="What needs to be done?"i]
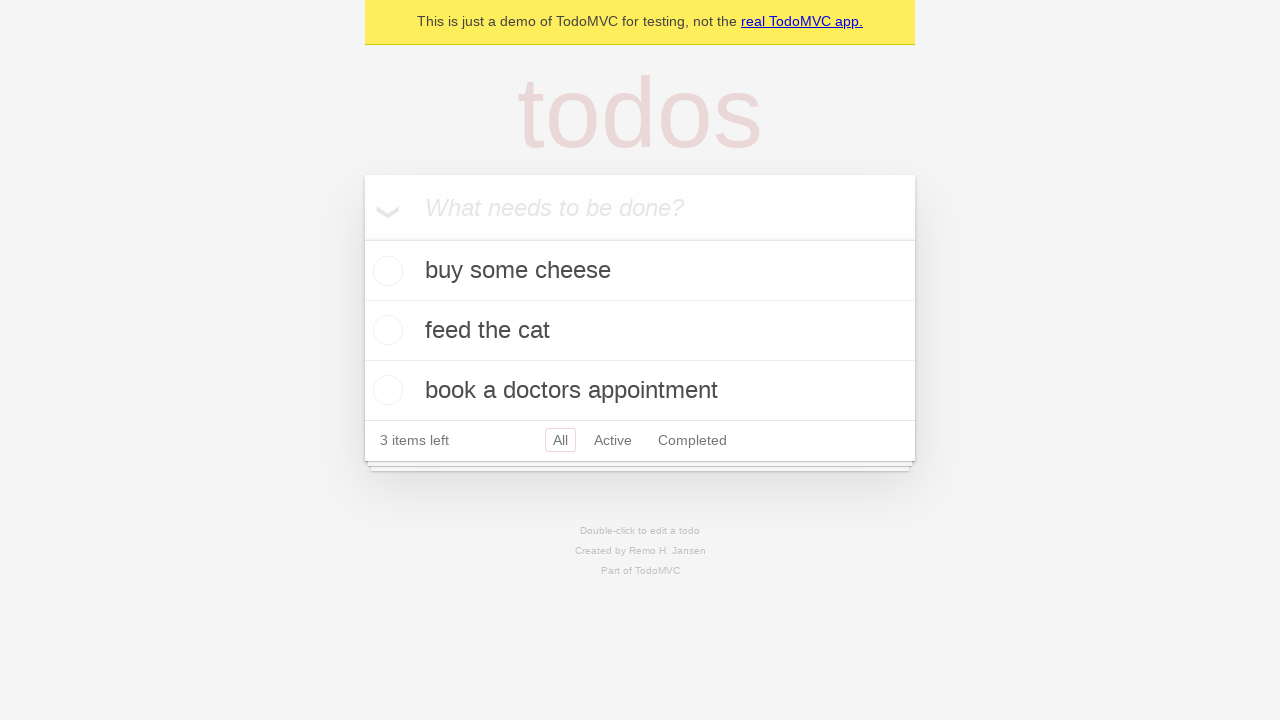

Clicked 'Mark all as complete' checkbox to complete all todo items at (362, 238) on internal:label="Mark all as complete"i
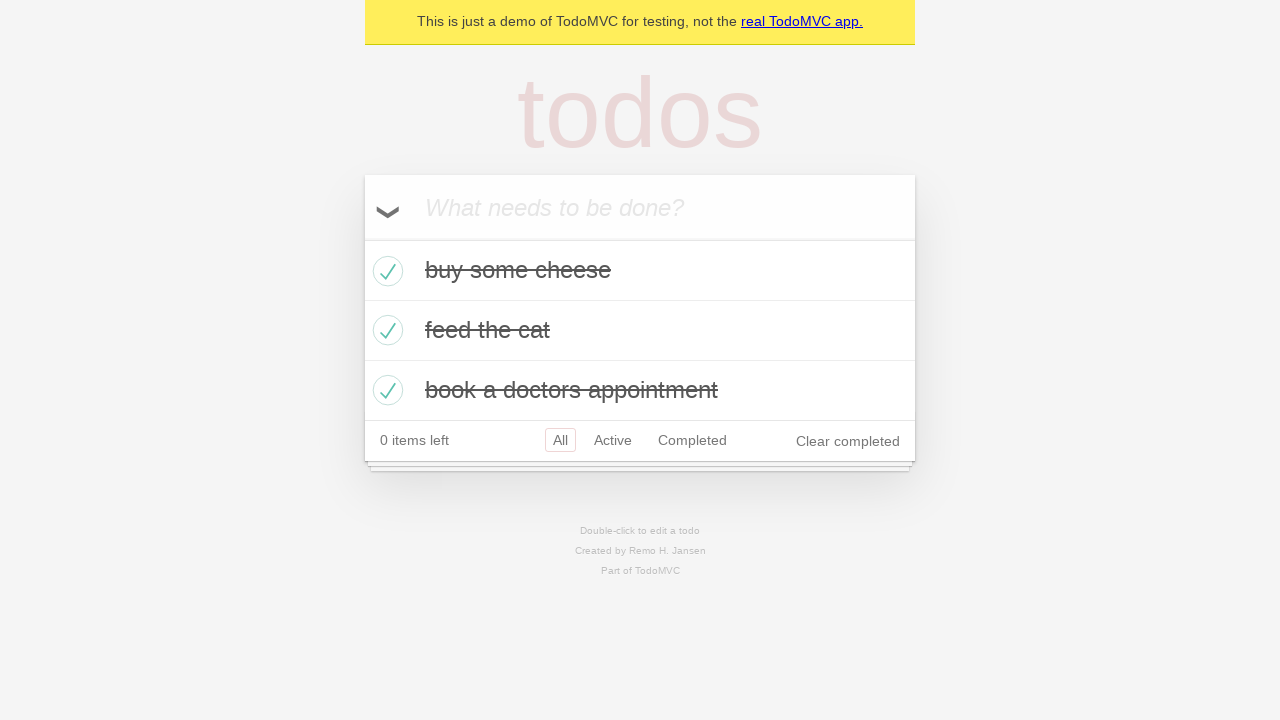

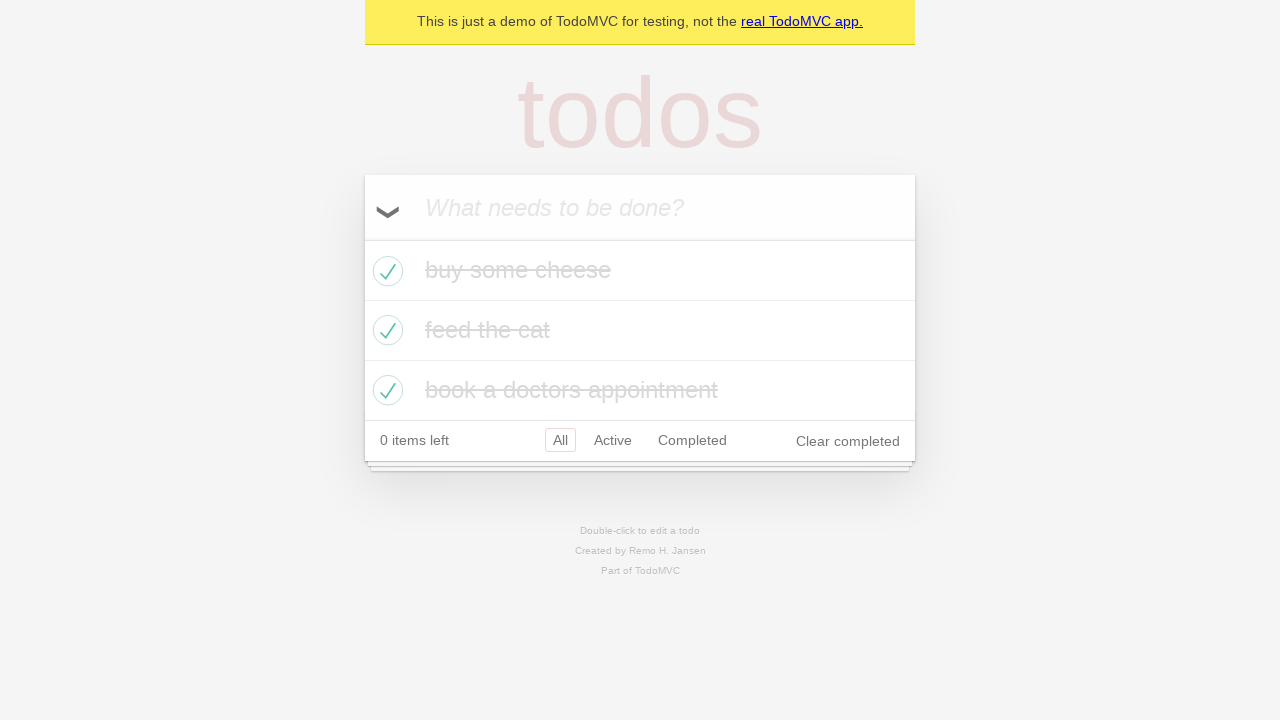